Tests form validation by leaving email field empty and checking for error message

Starting URL: https://automationintesting.online/

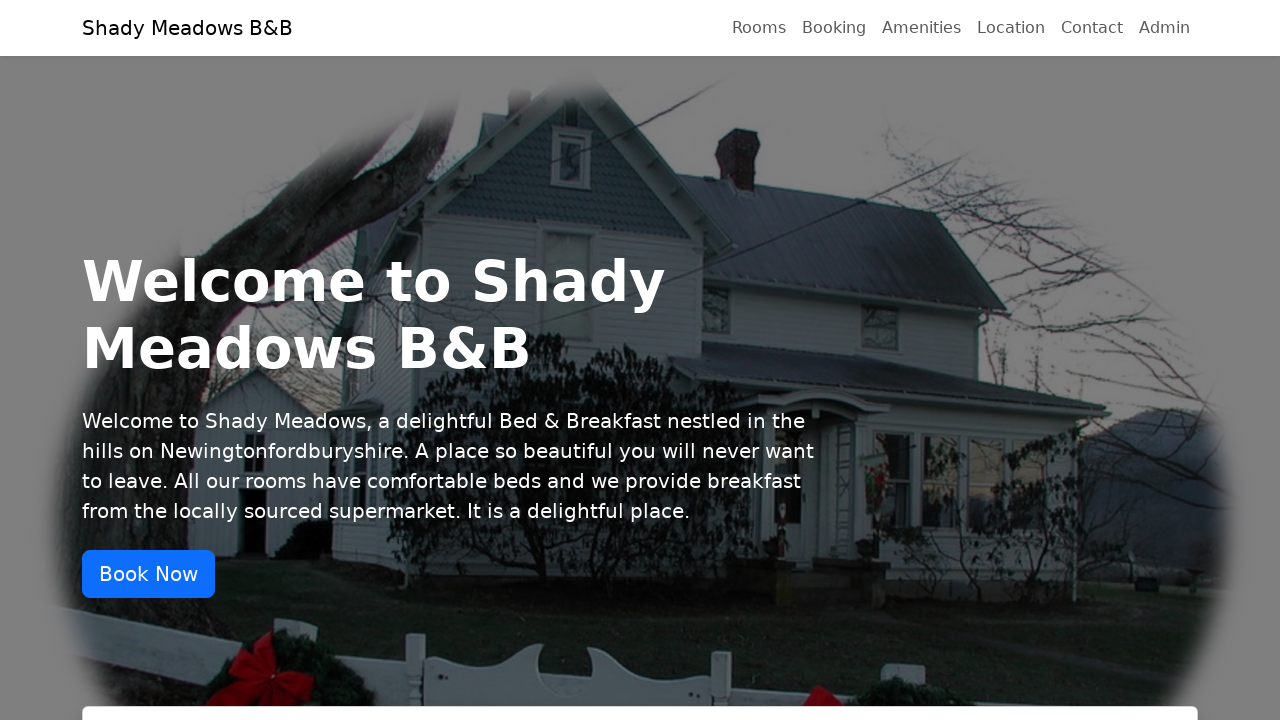

Scrolled to middle of page to reveal form section
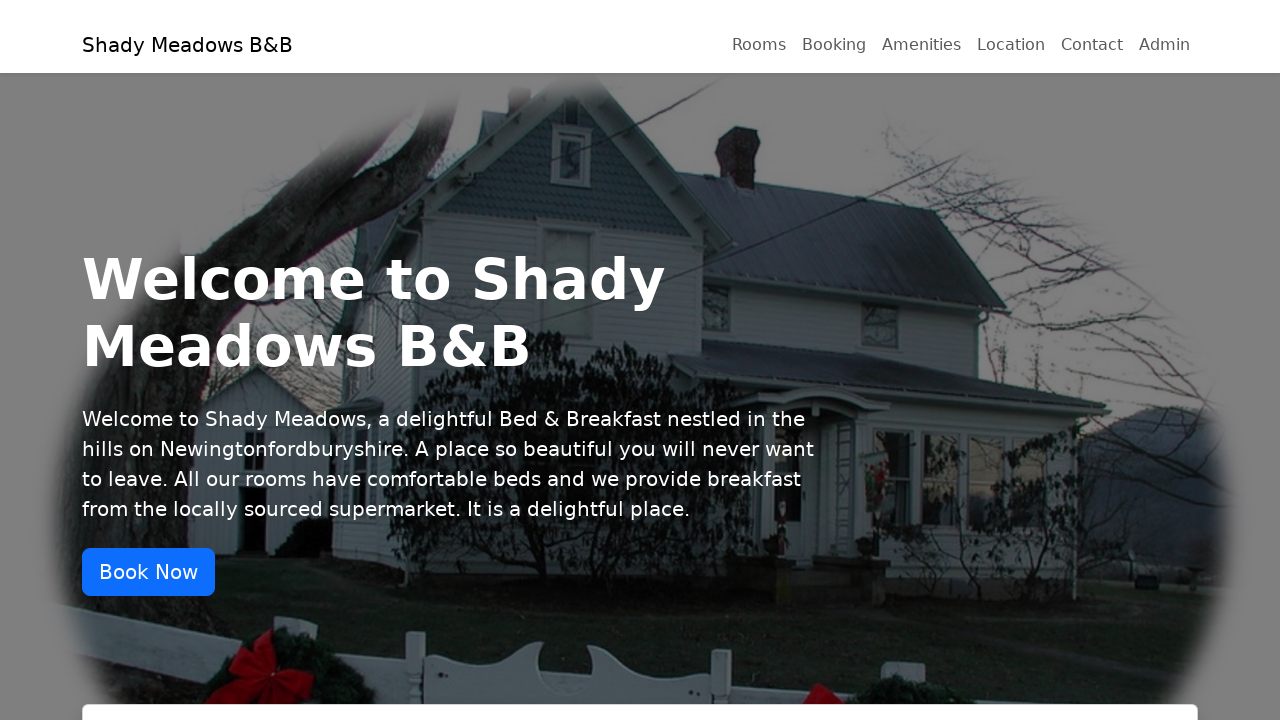

Waited 2 seconds for form to stabilize
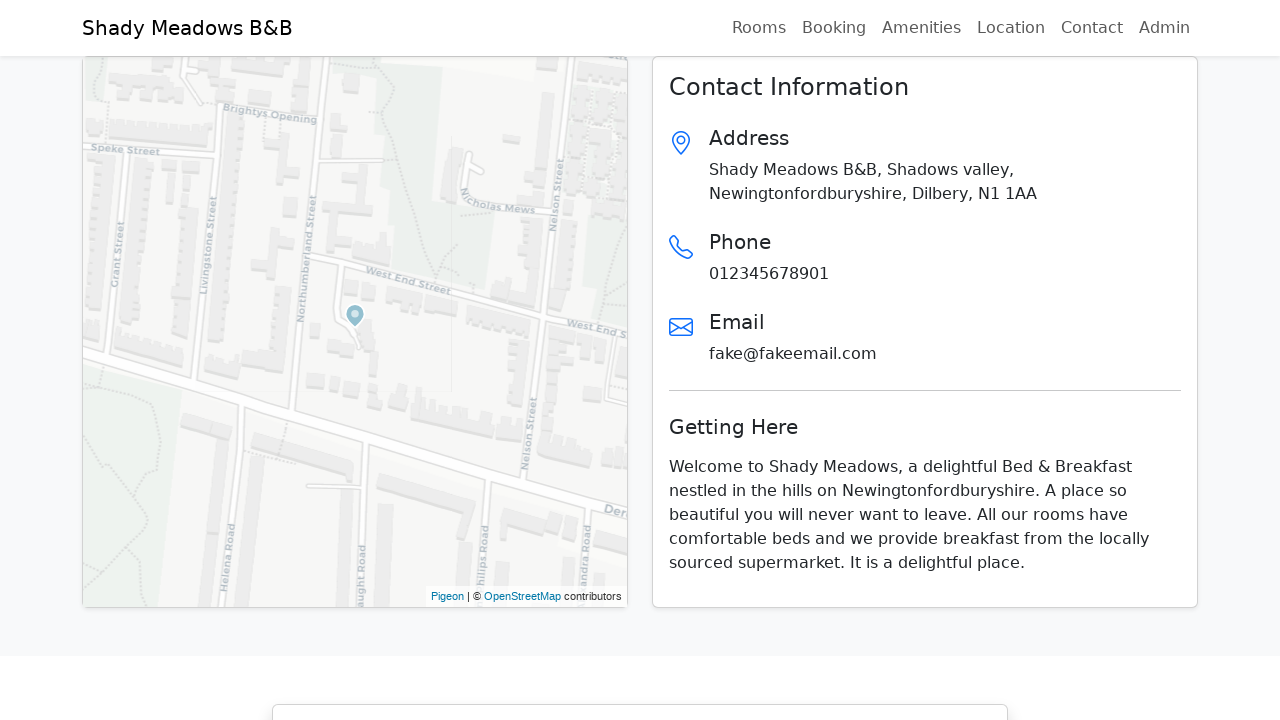

Filled name field with 'Özgür' on #name
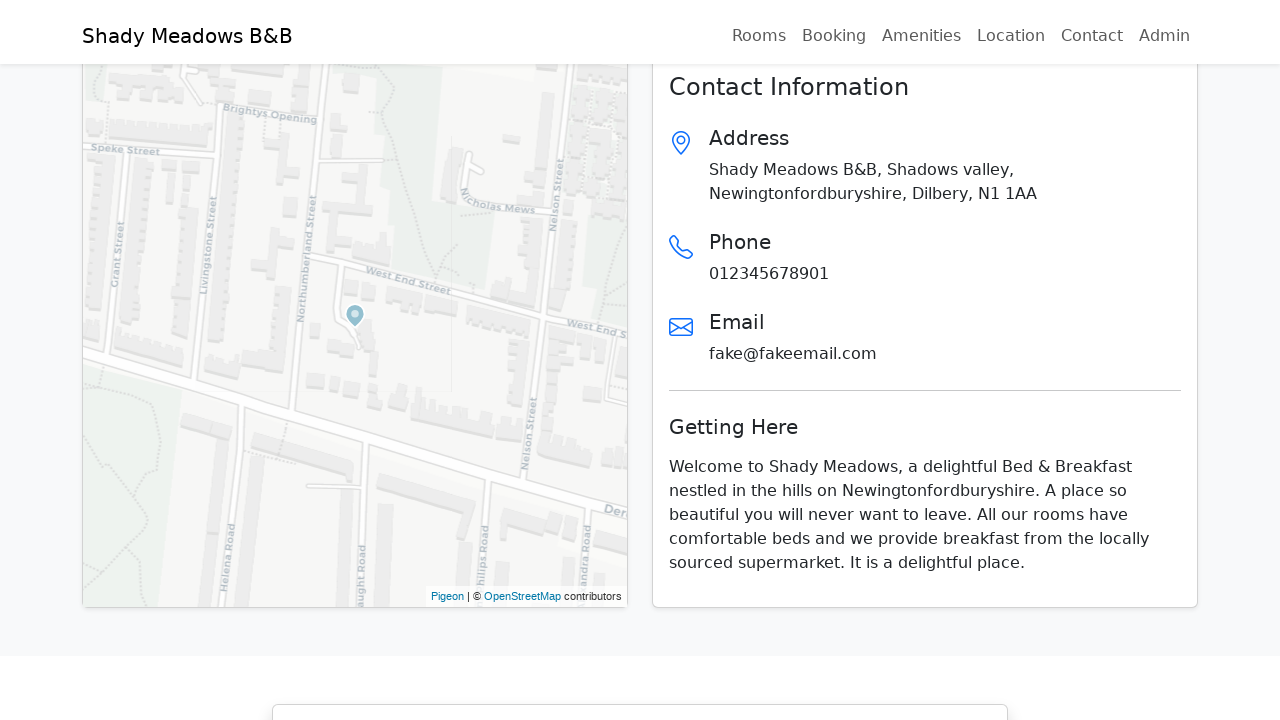

Filled phone field with '55512345678' on #phone
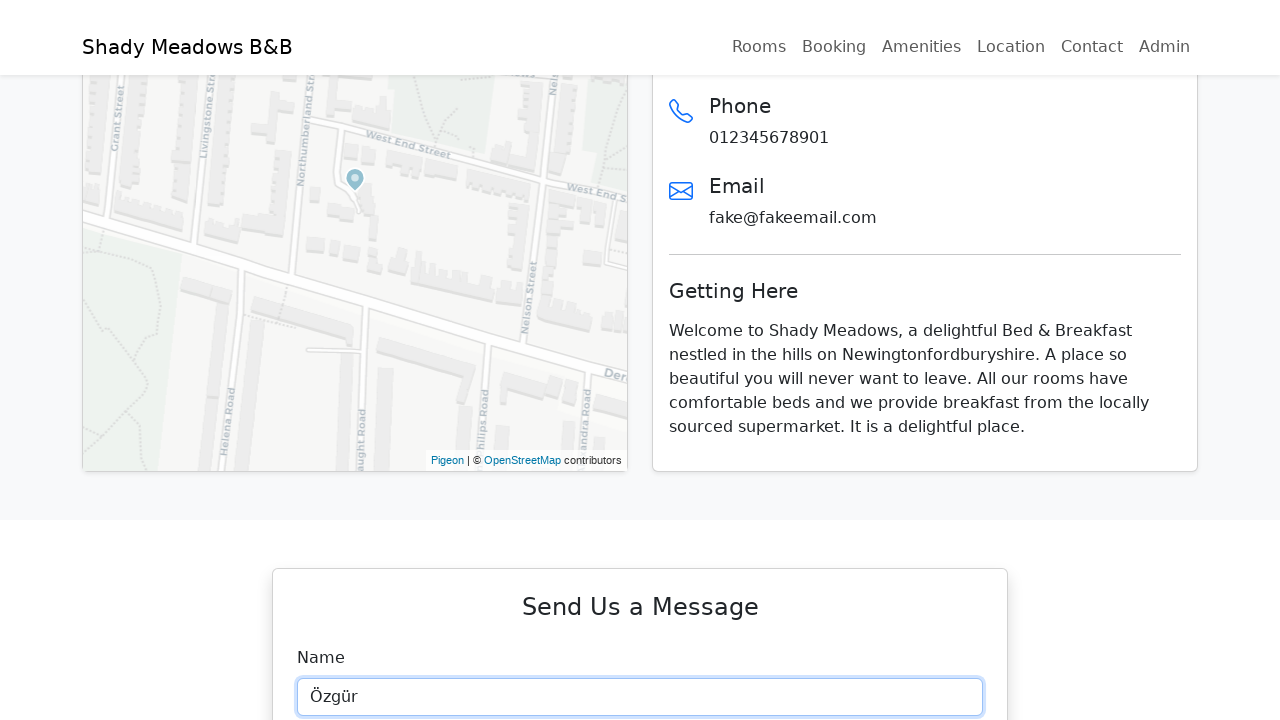

Filled subject field with 'Required Field Test' on #subject
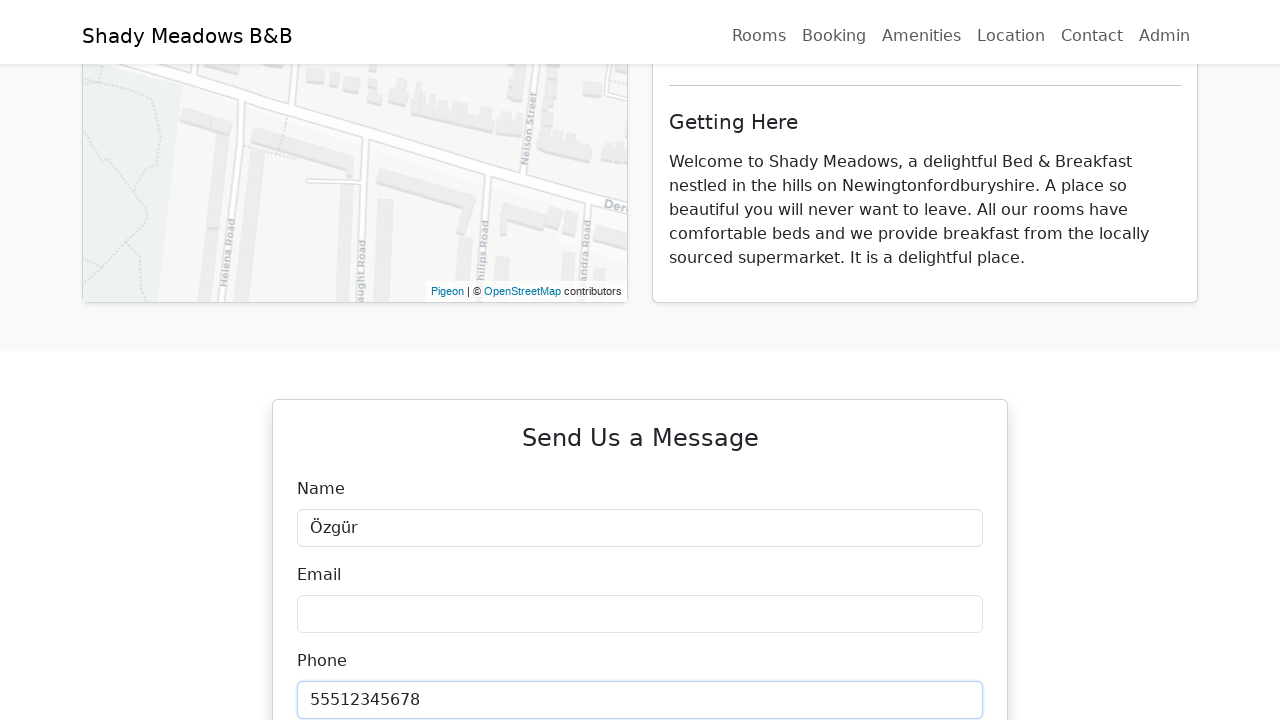

Filled description field with 'Email will be left empty.' on #description
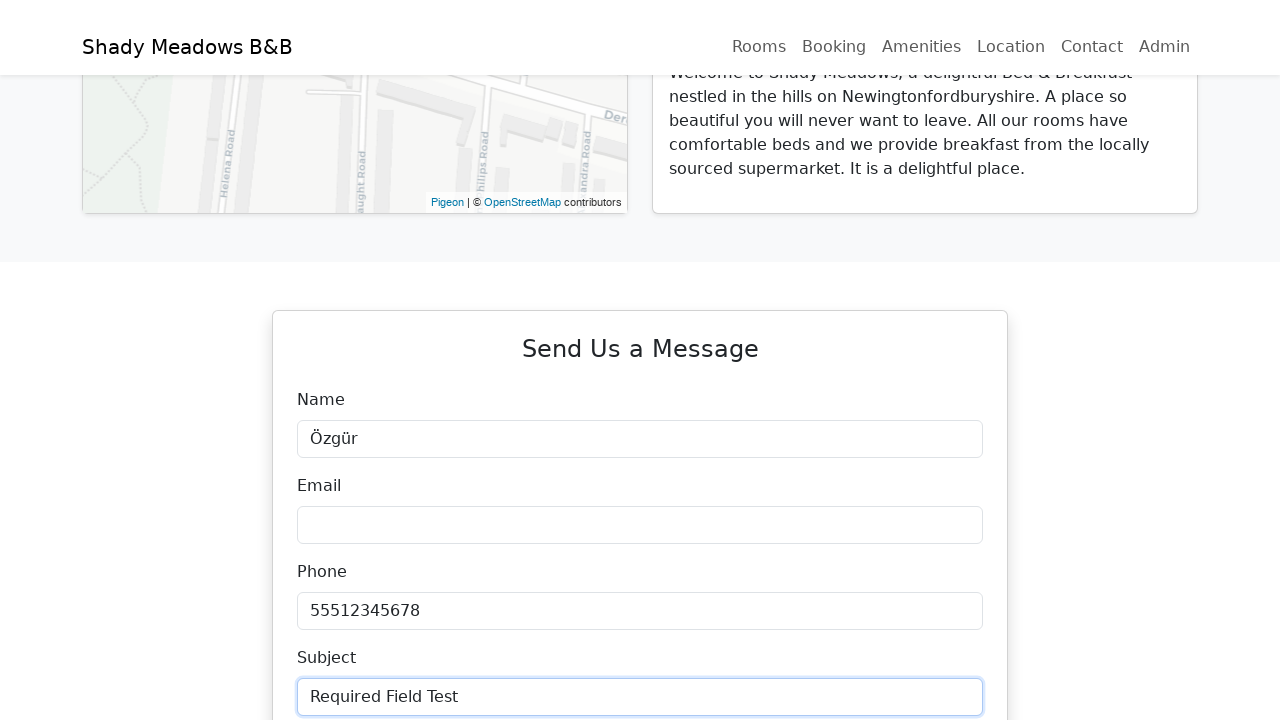

Scrolled submit button into view
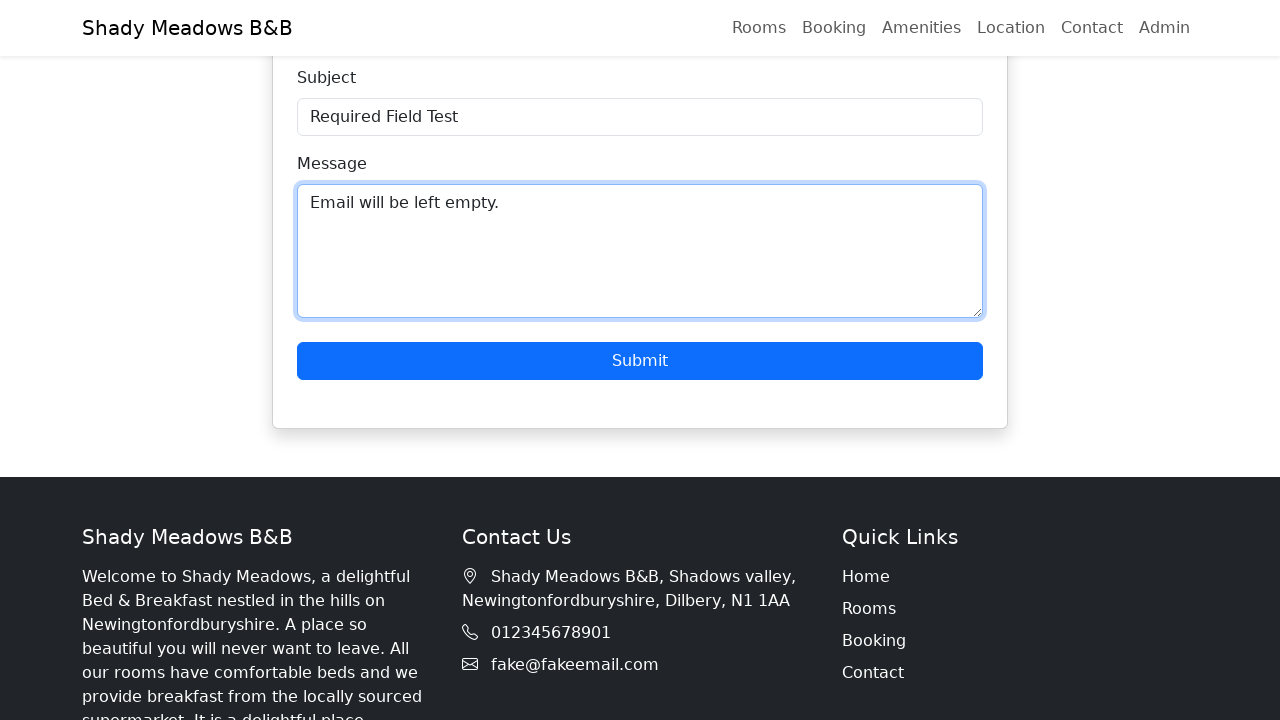

Waited 1 second before submitting form
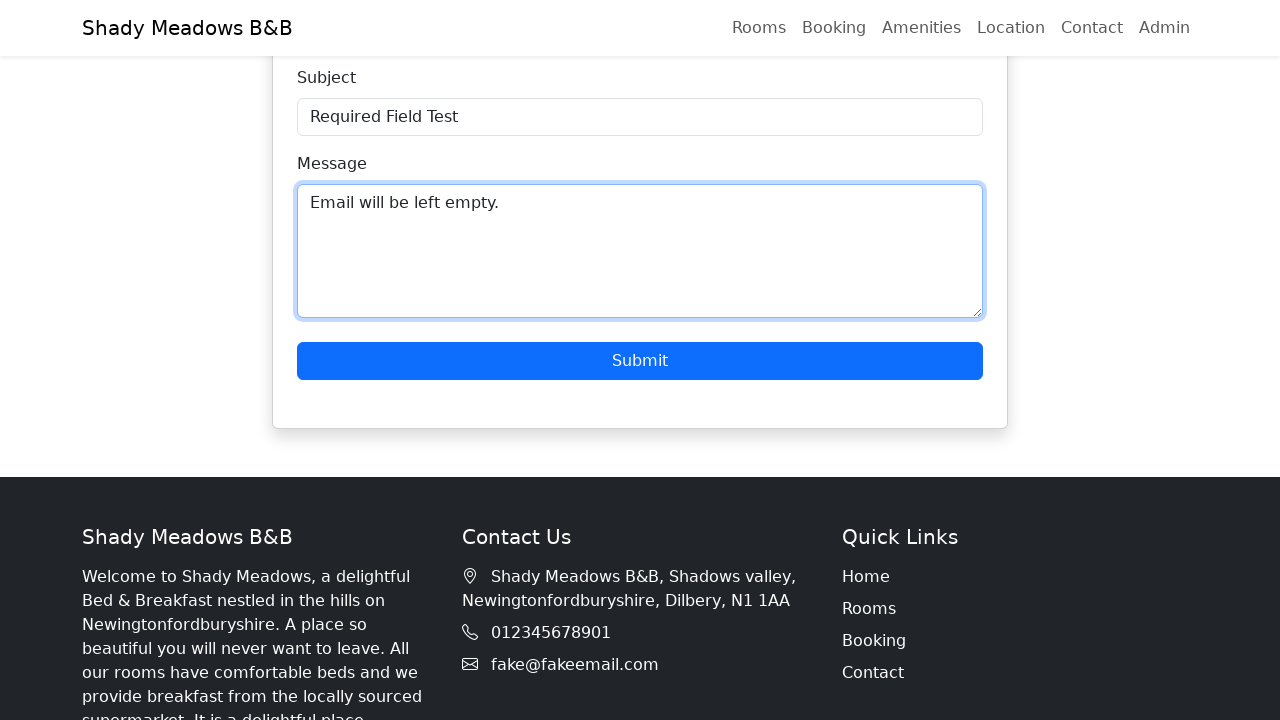

Clicked Submit button with email field empty at (640, 361) on button:text("Submit")
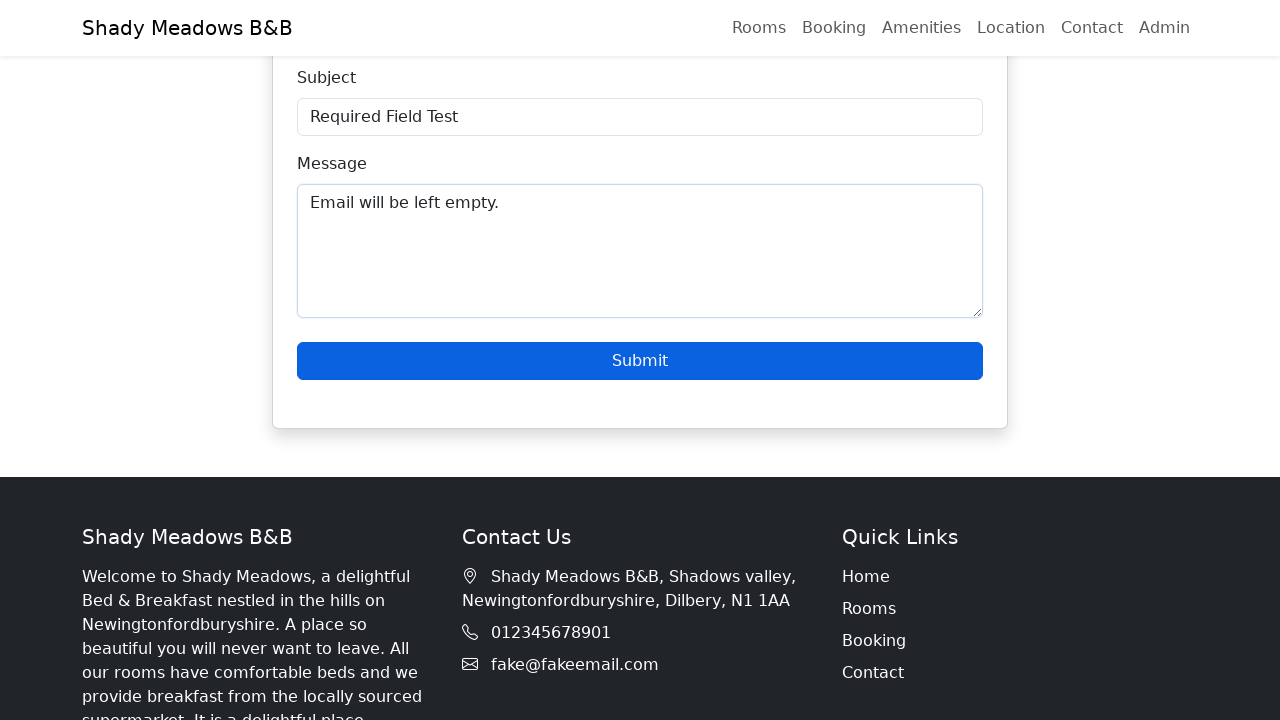

Waited 1 second for validation error to appear
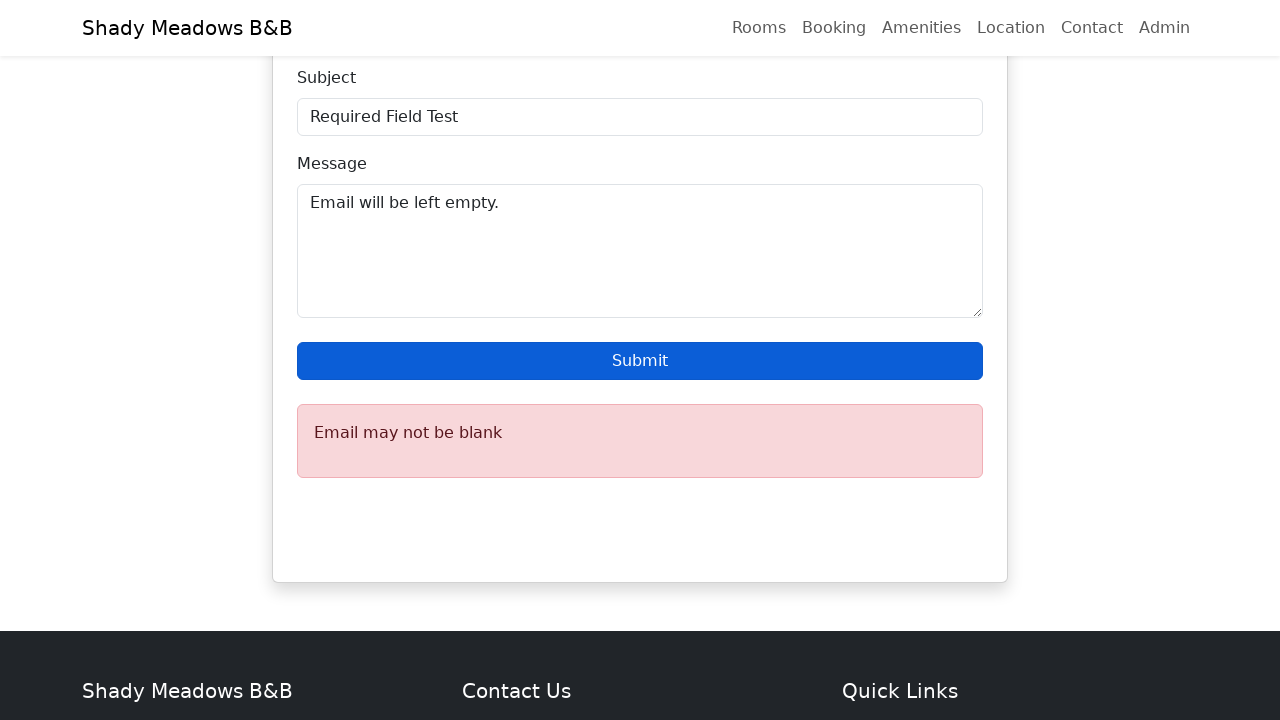

Error message with alert-danger class appeared on page
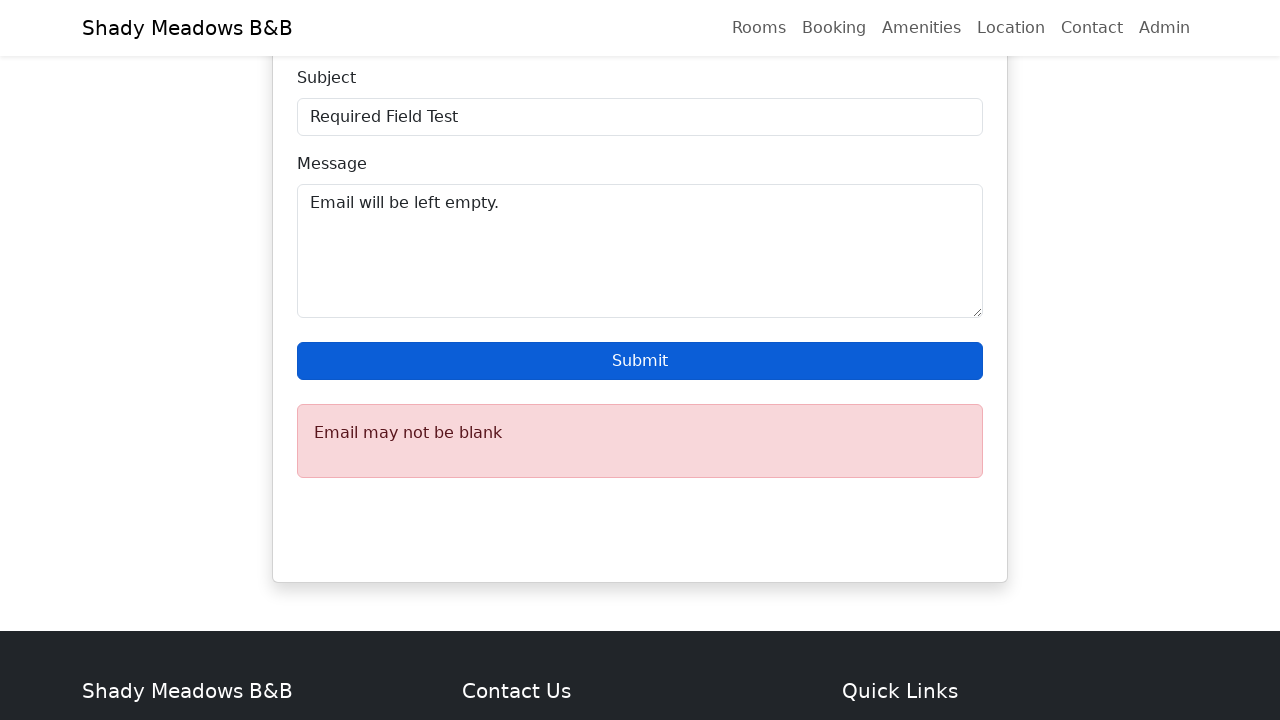

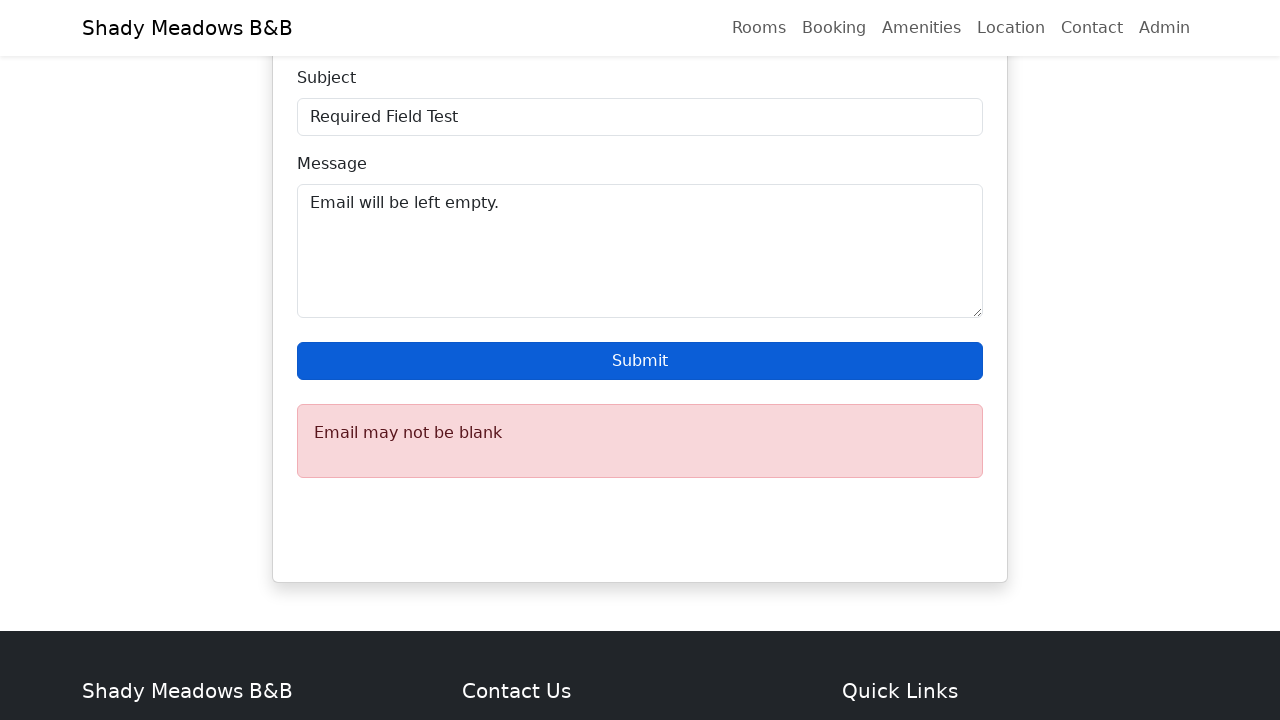